Tests file upload functionality by navigating to the File Upload page, uploading a test file, and submitting the form.

Starting URL: https://the-internet.herokuapp.com/

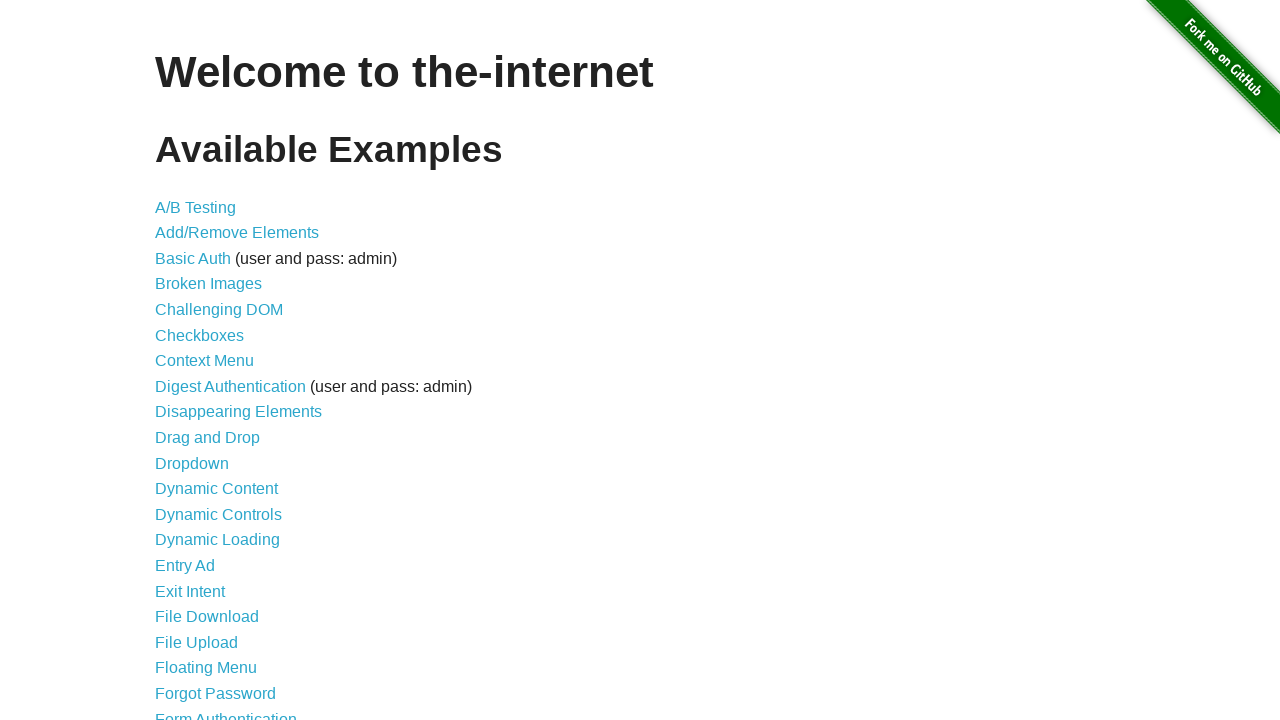

Clicked on File Upload link at (196, 642) on text=File Upload
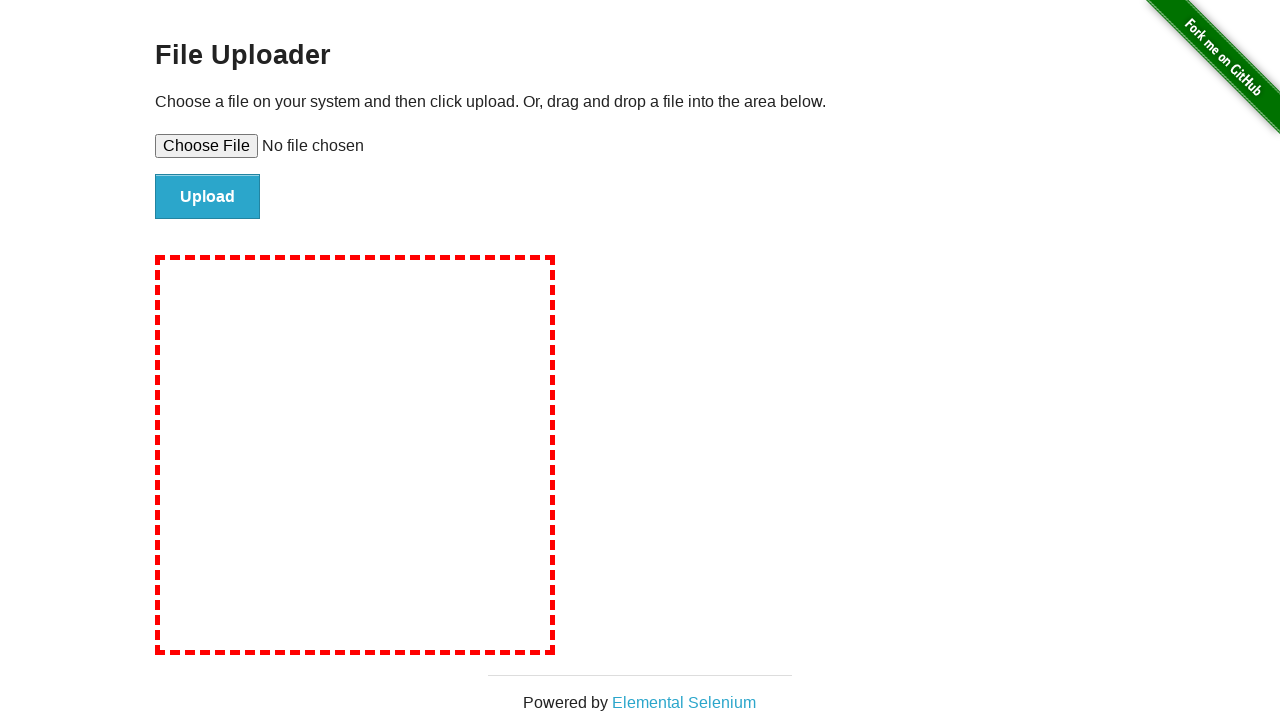

File upload page loaded and file input element found
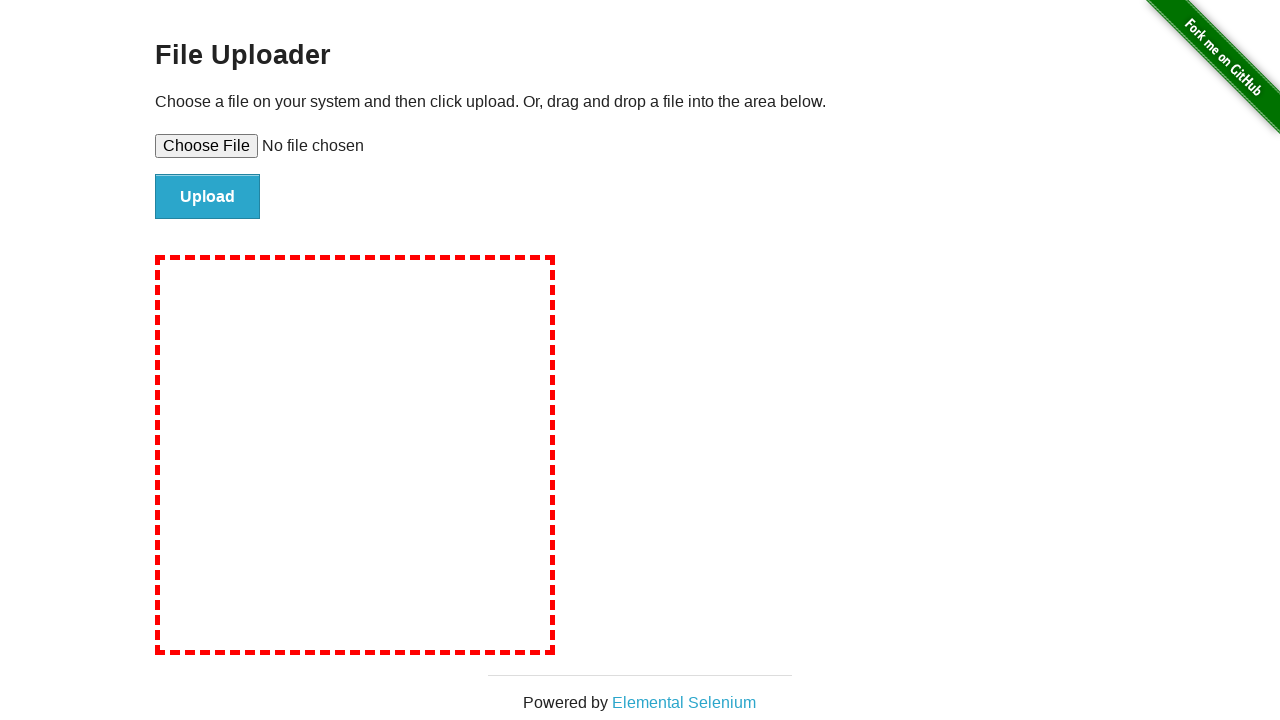

Created temporary test file for upload
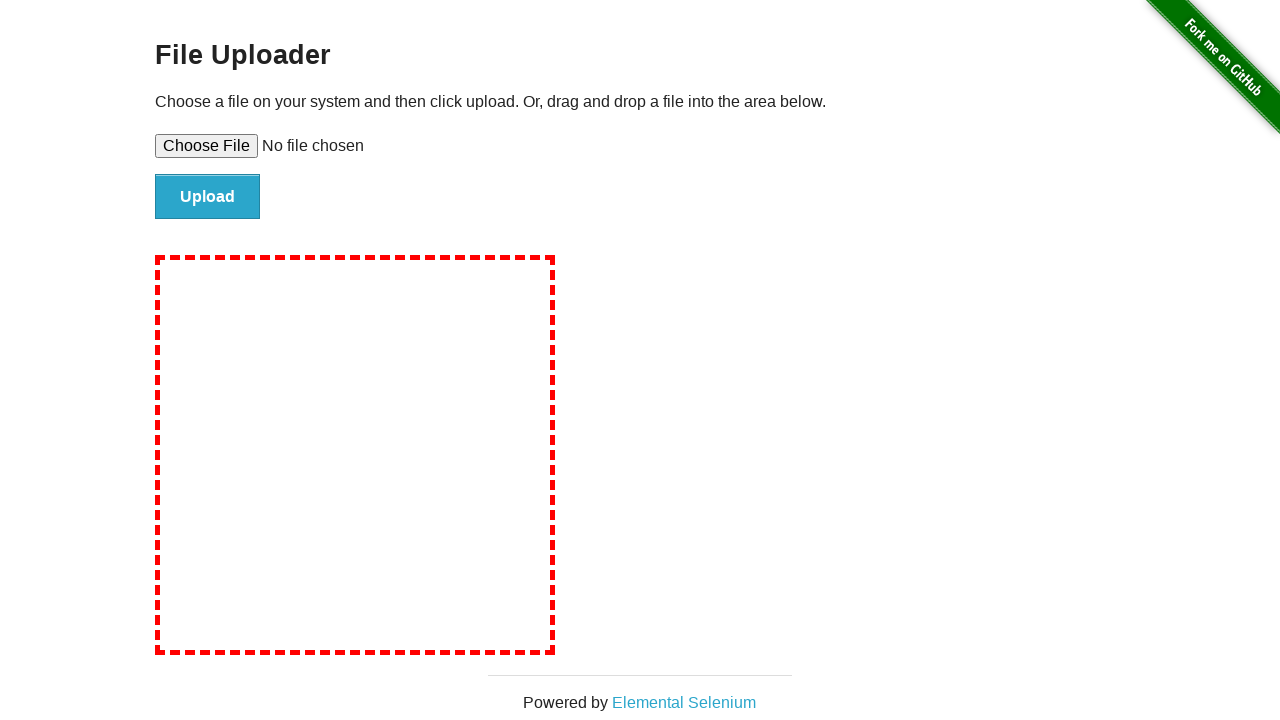

Selected test file for upload via file input
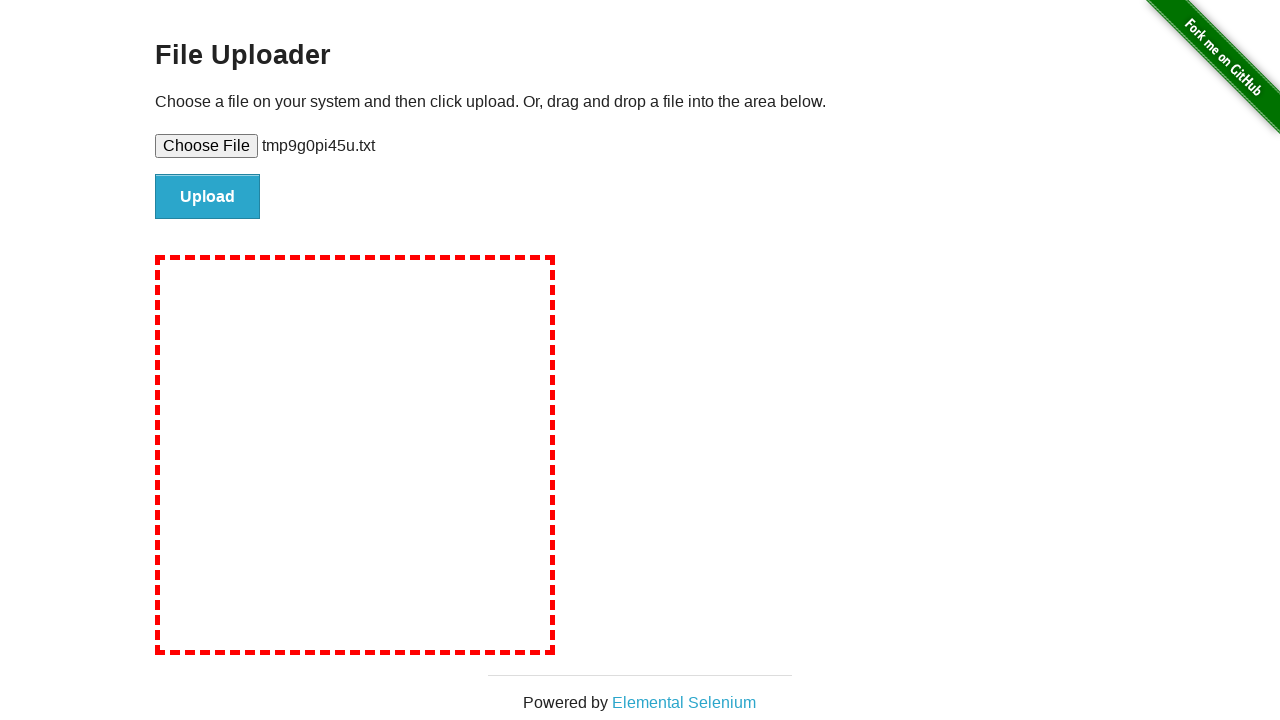

Clicked submit button to upload file at (208, 197) on #file-submit
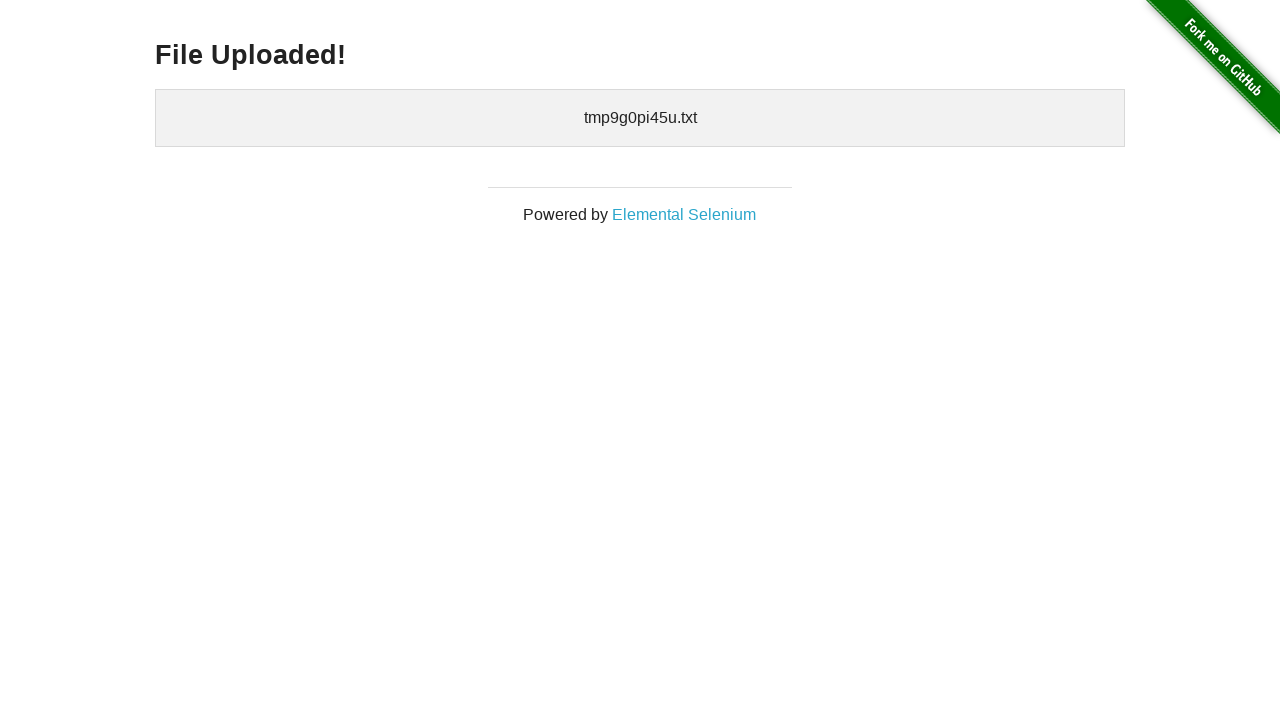

Upload confirmation page loaded
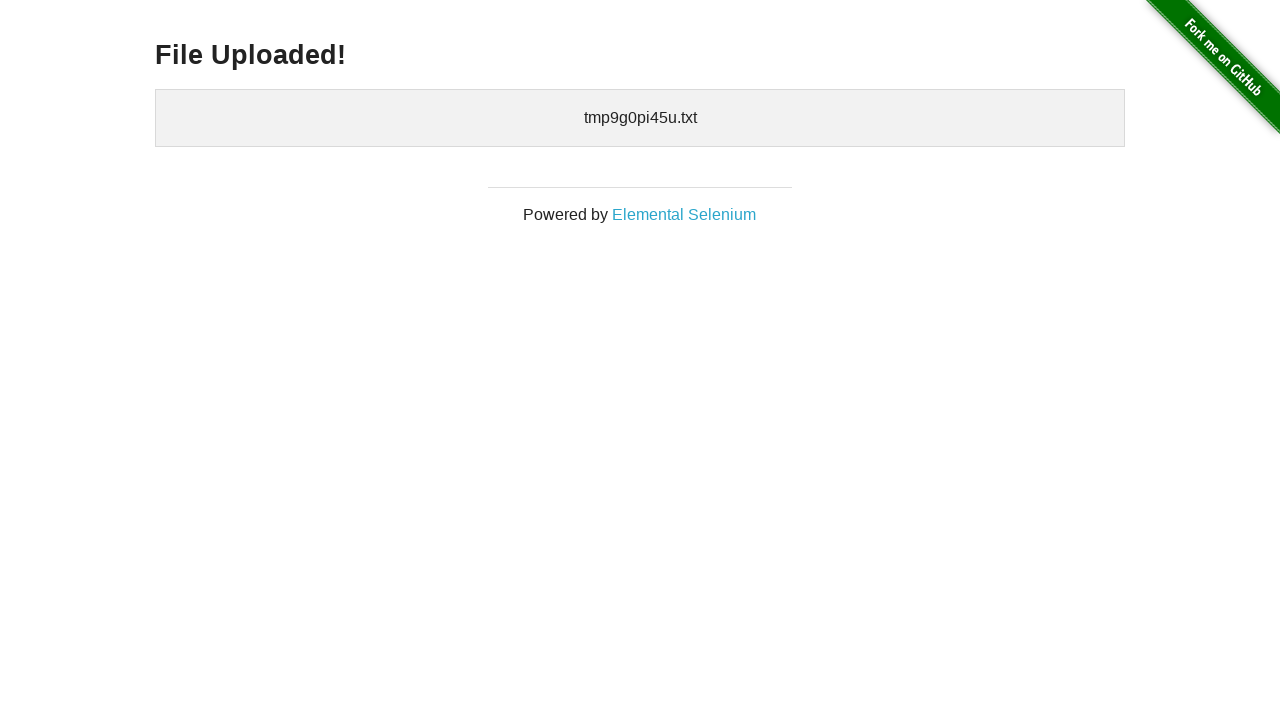

Cleaned up temporary test file
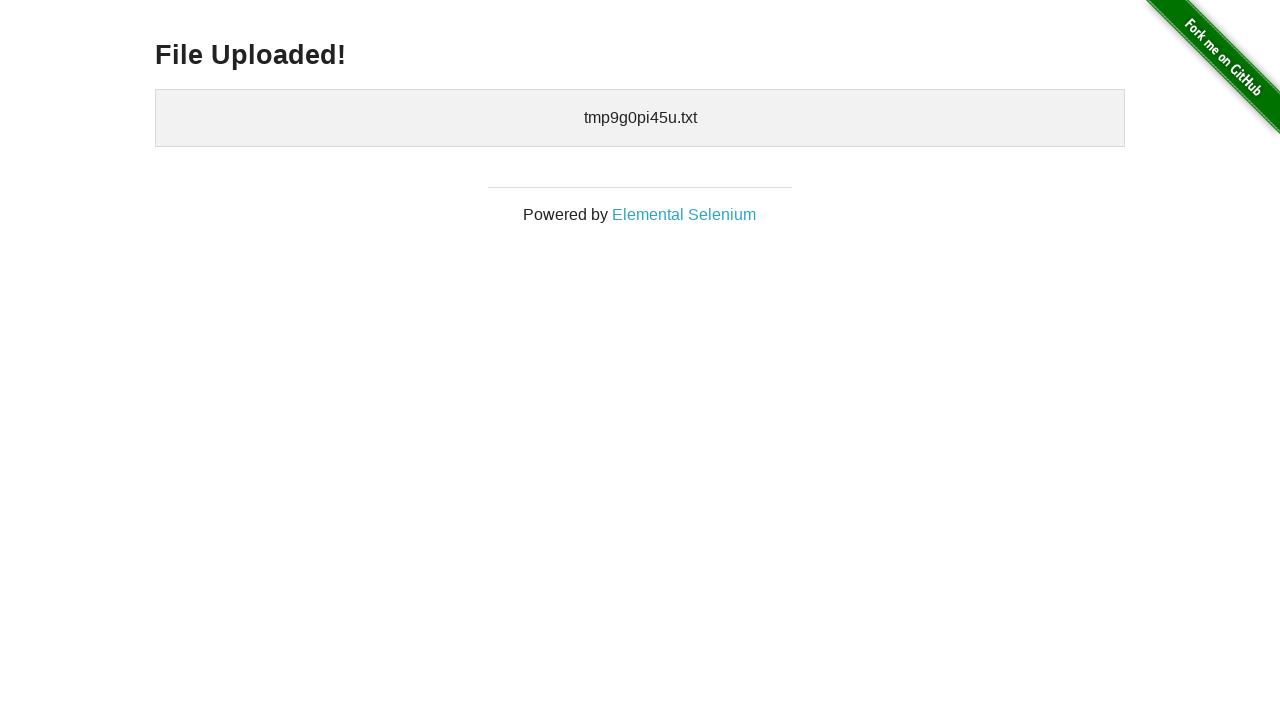

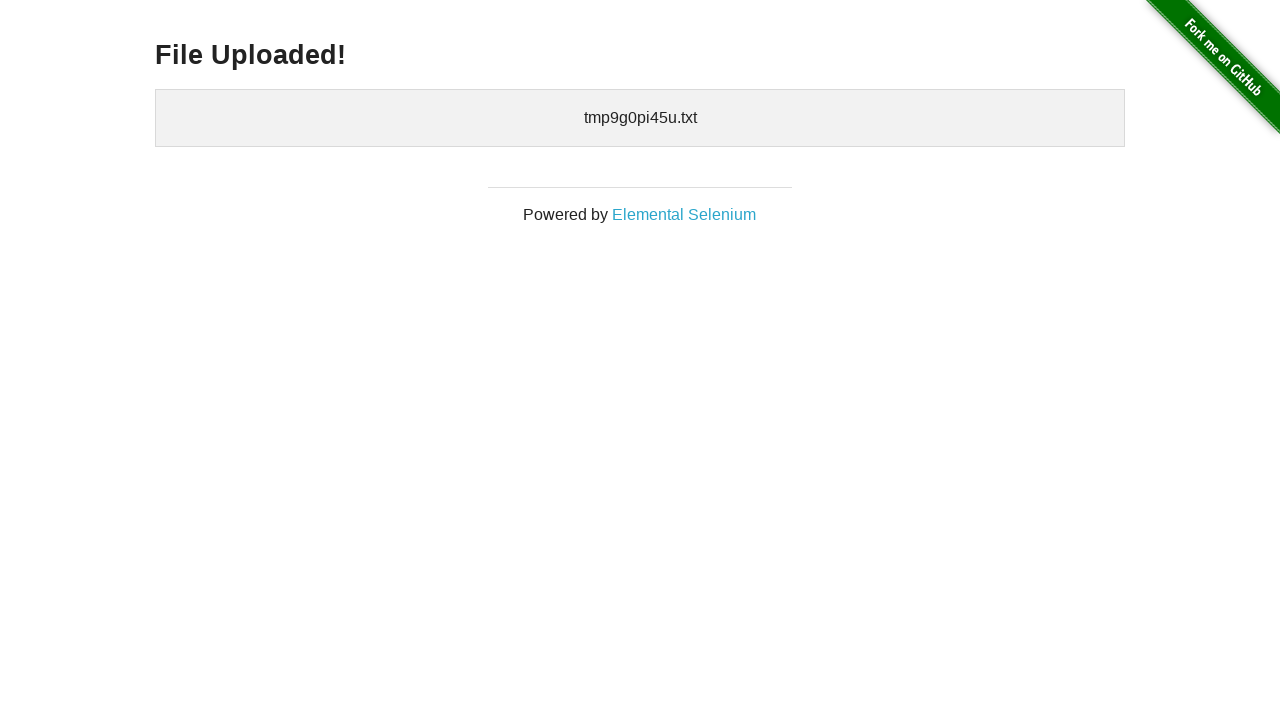